Tests table sorting functionality and pagination by verifying column sorting and navigating through pages to find a specific item

Starting URL: https://rahulshettyacademy.com/seleniumPractise/#/offers

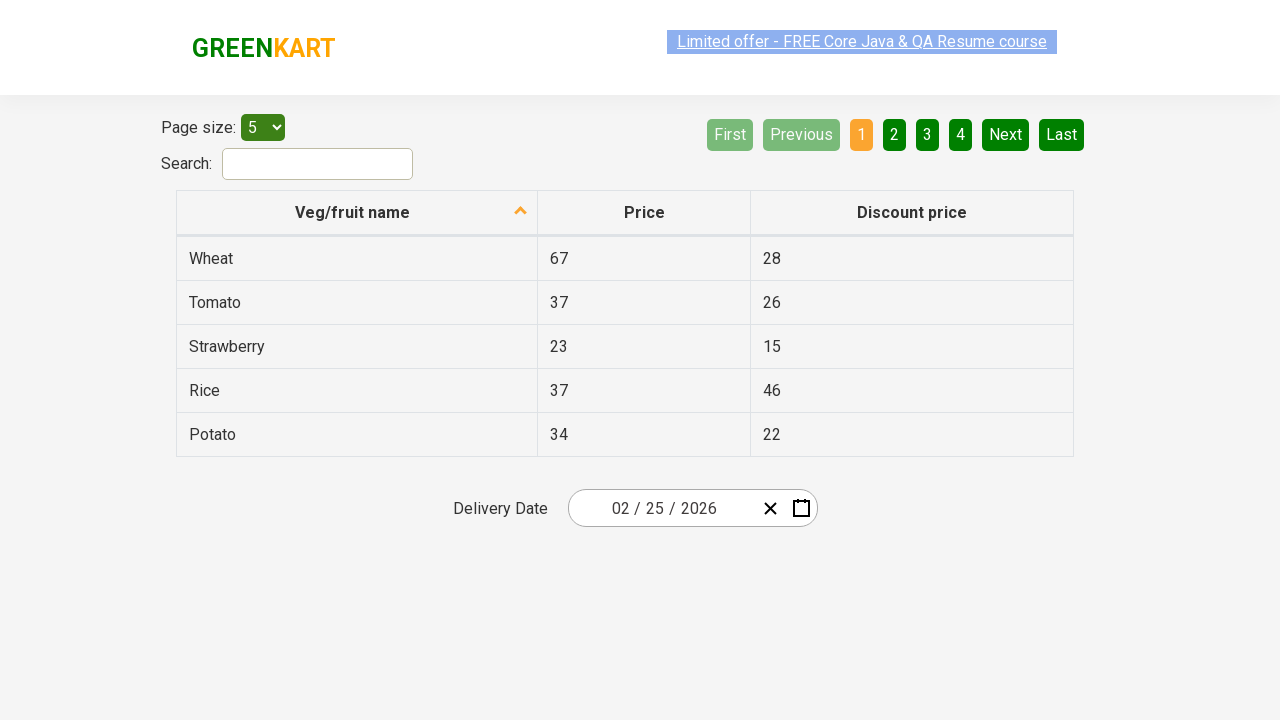

Clicked first column header to sort table at (357, 213) on xpath=//tr/th[1]
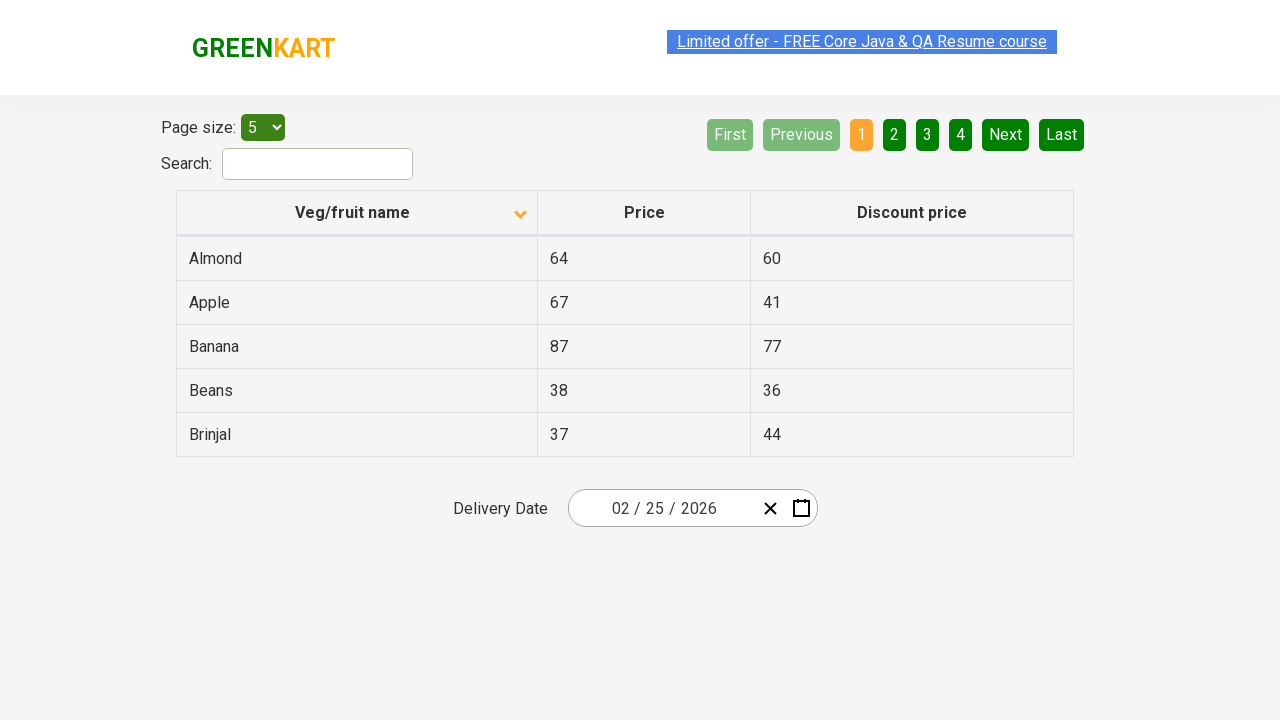

Retrieved all vegetable names from first column
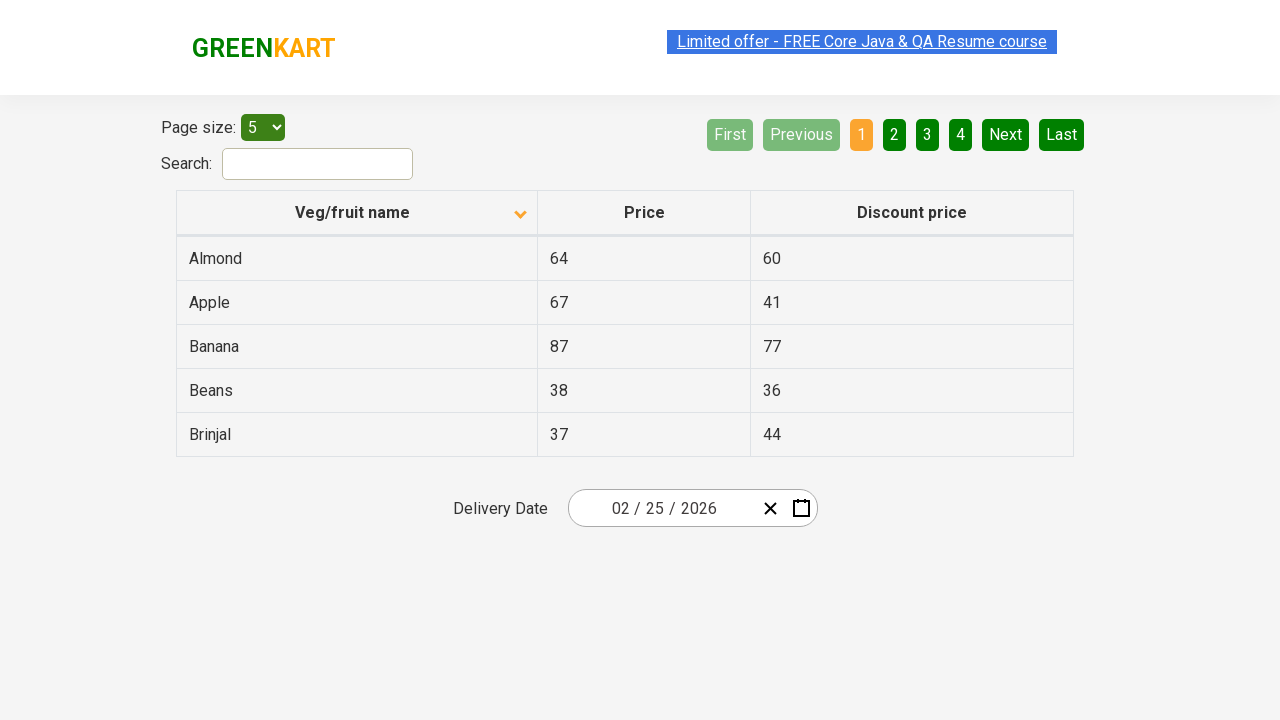

Extracted text content from vegetable elements
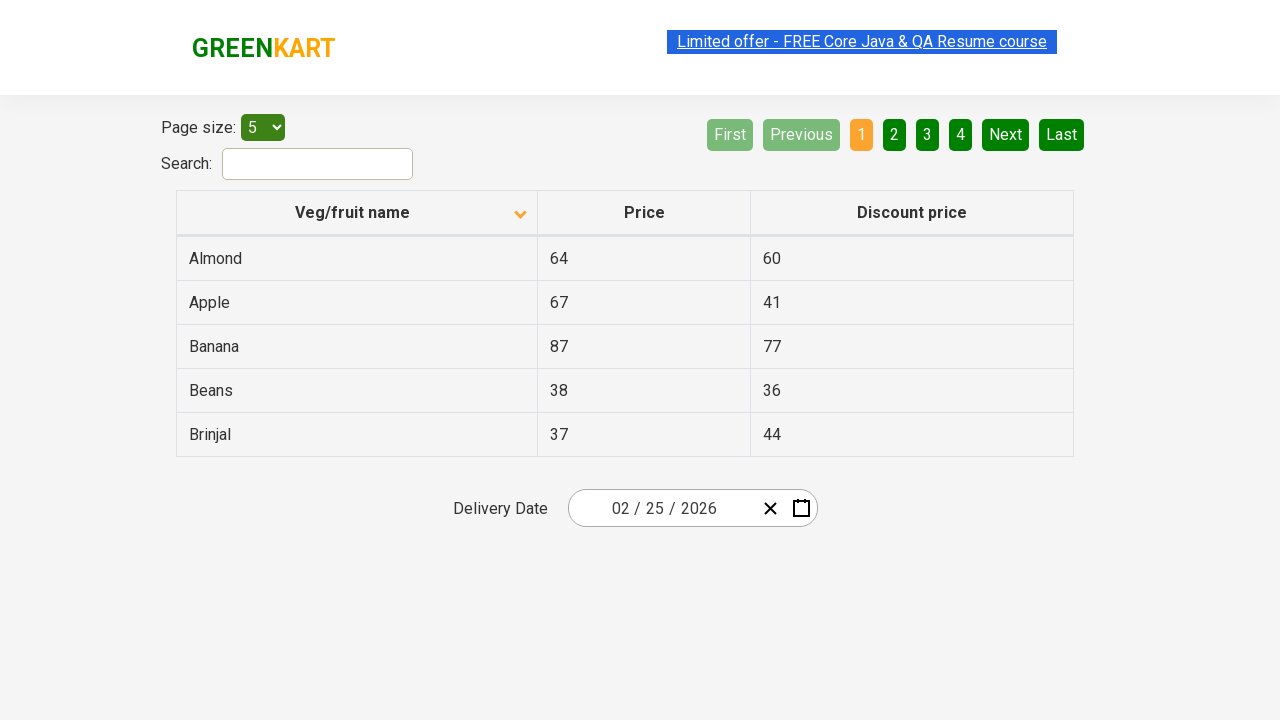

Verified table is sorted alphabetically
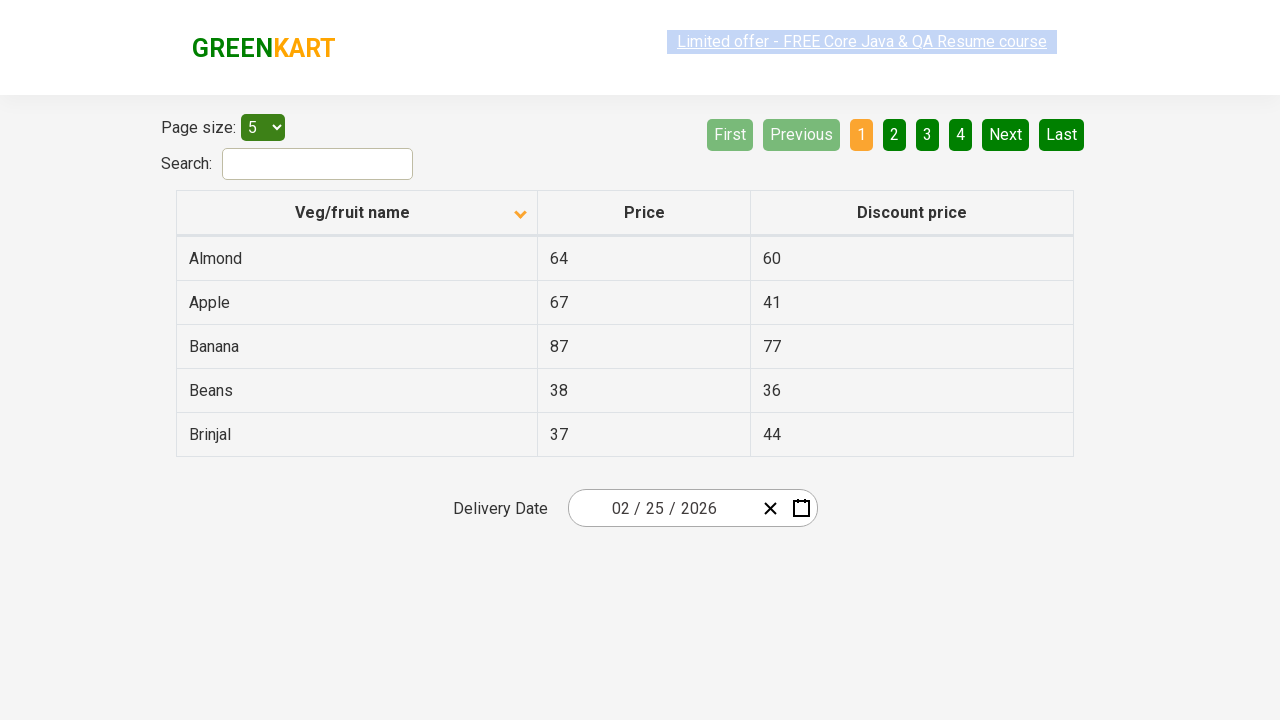

Retrieved all items from first column on current page
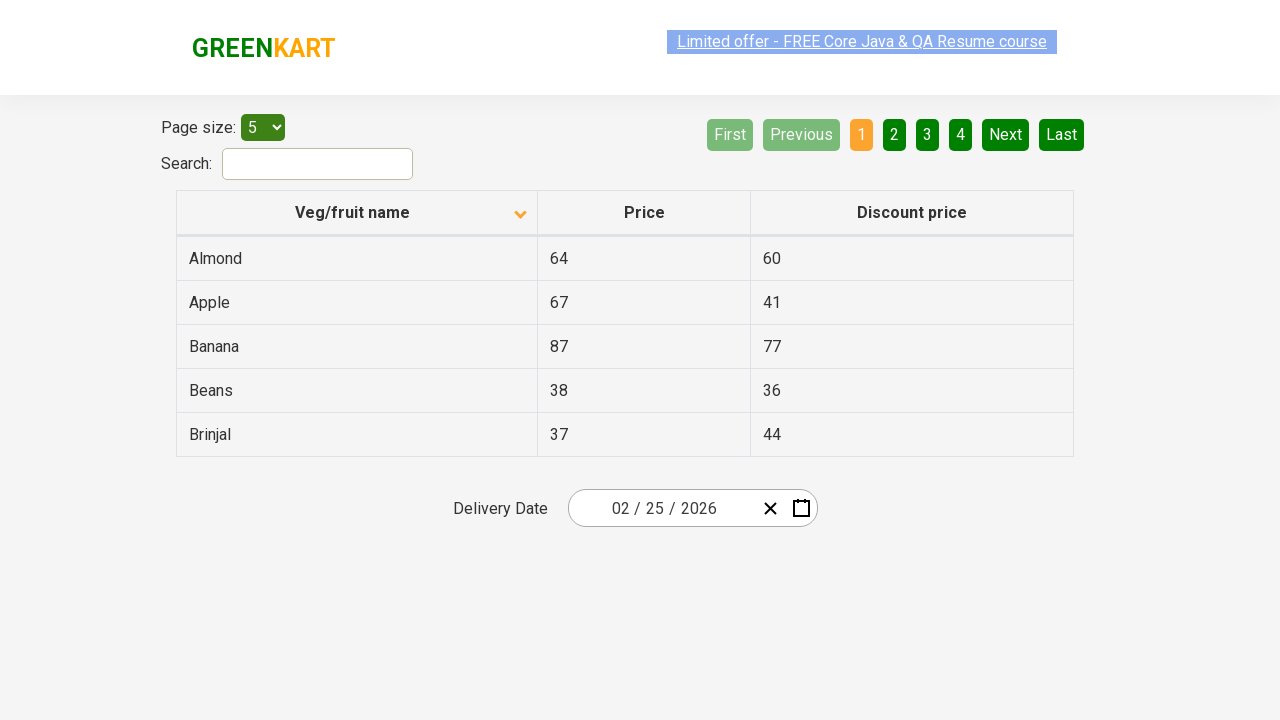

Navigated to next page to continue searching for Rice at (1006, 134) on a[aria-label='Next']
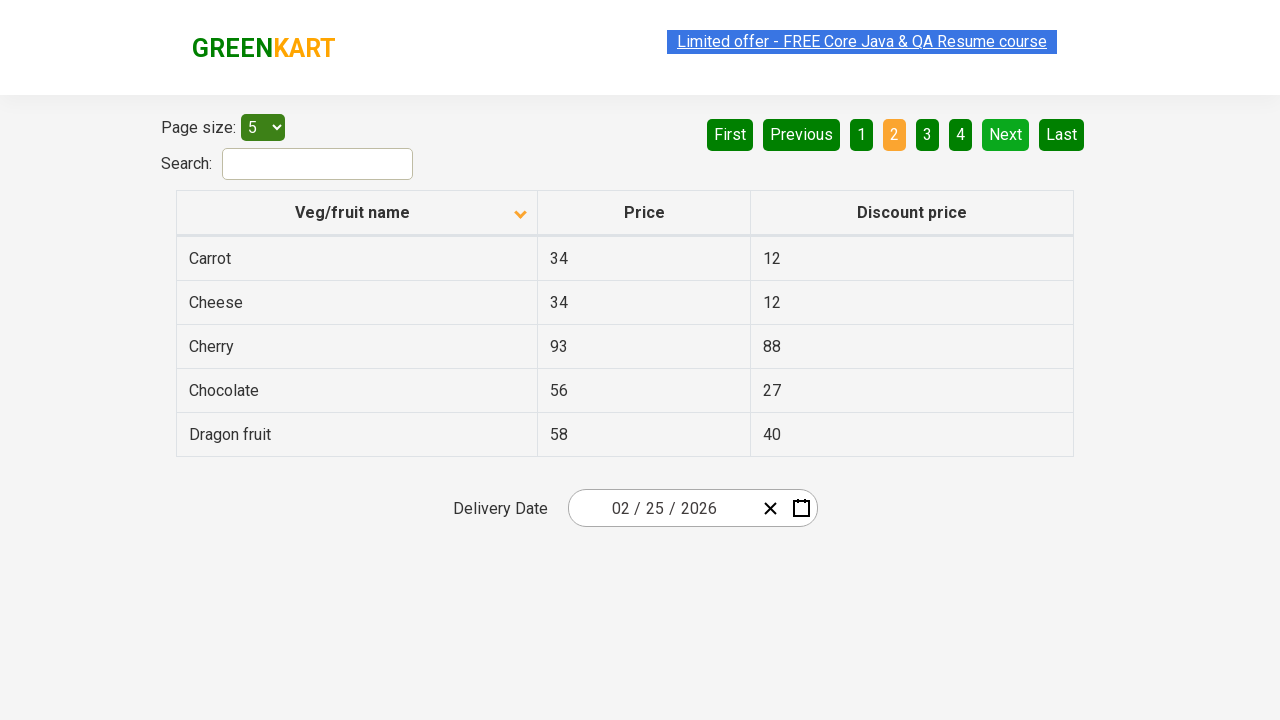

Retrieved all items from first column on current page
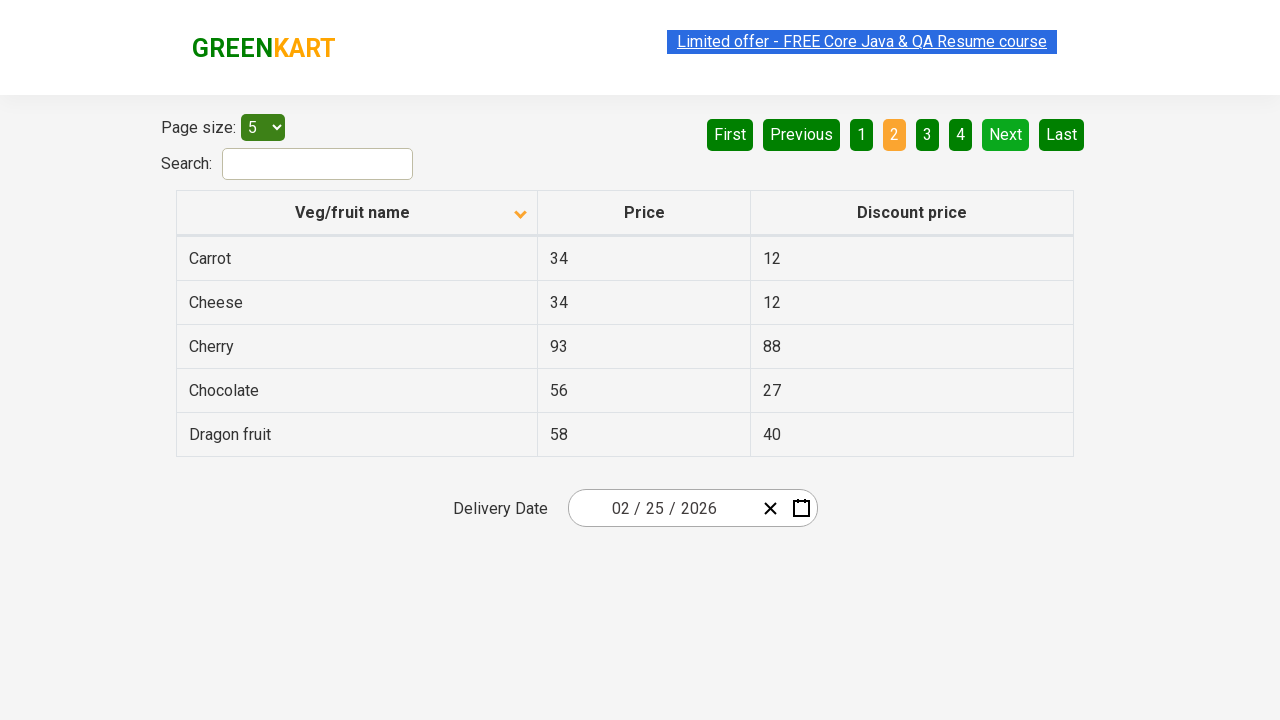

Navigated to next page to continue searching for Rice at (1006, 134) on a[aria-label='Next']
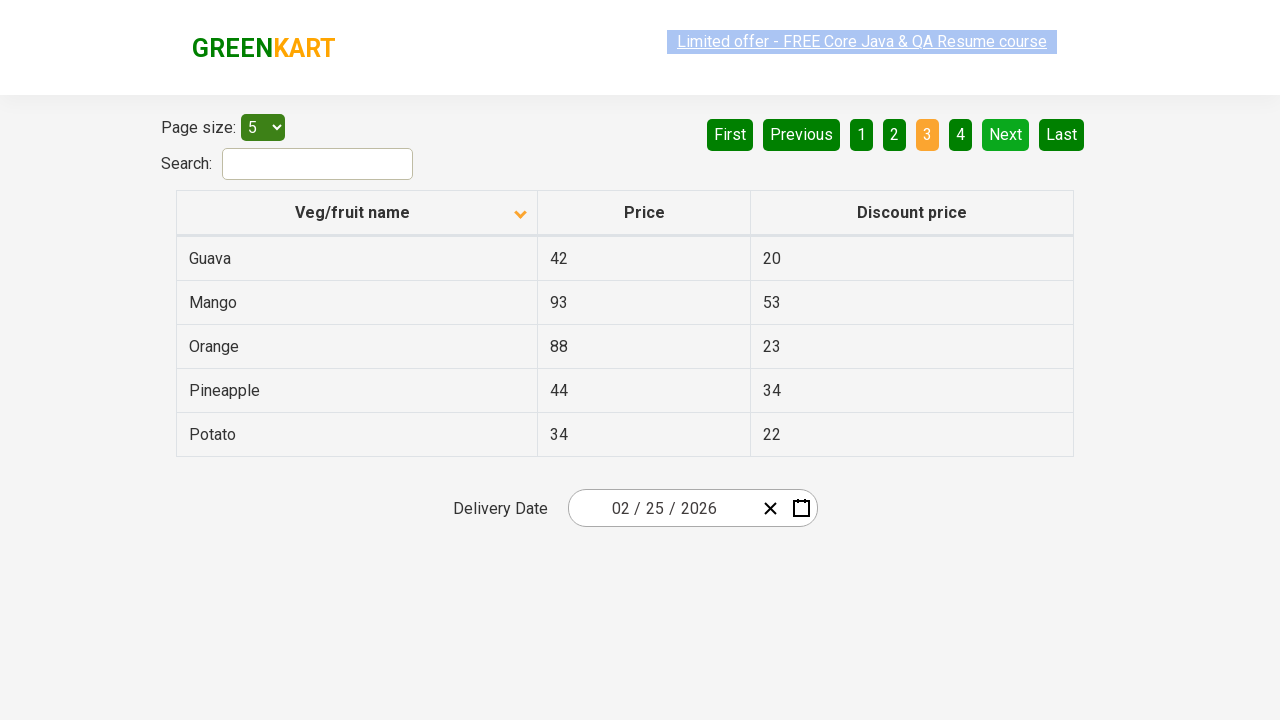

Retrieved all items from first column on current page
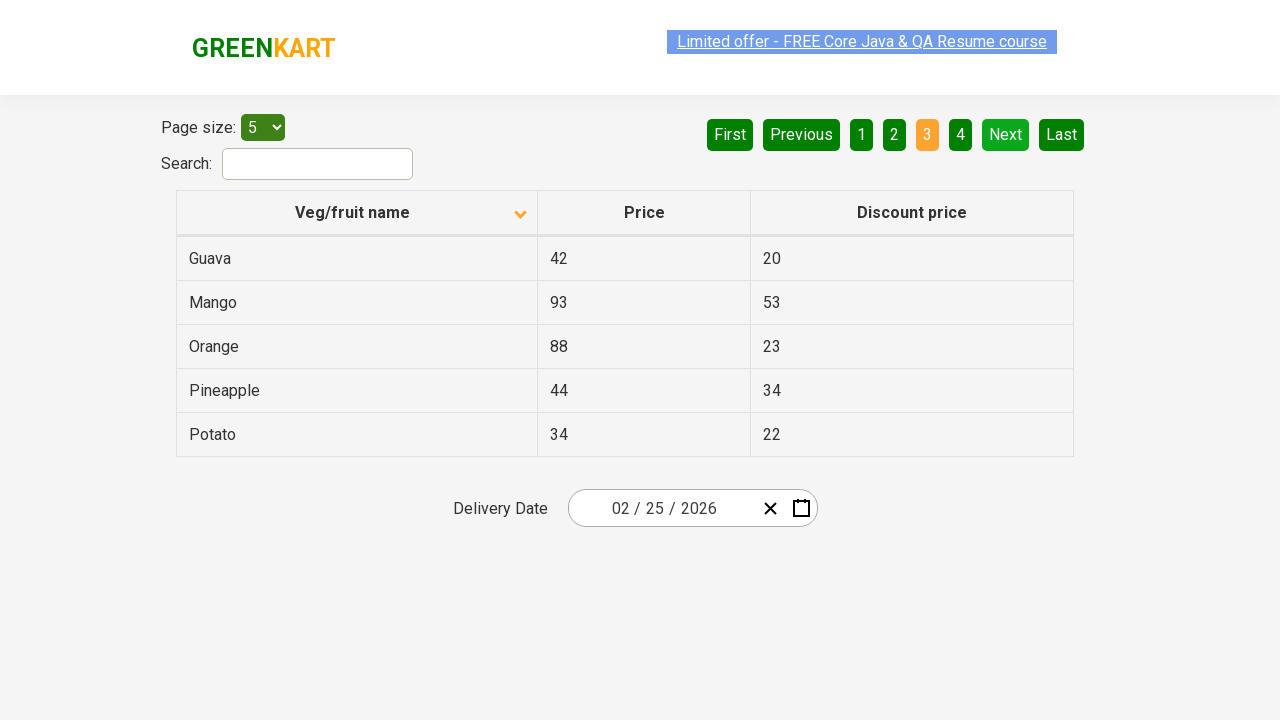

Navigated to next page to continue searching for Rice at (1006, 134) on a[aria-label='Next']
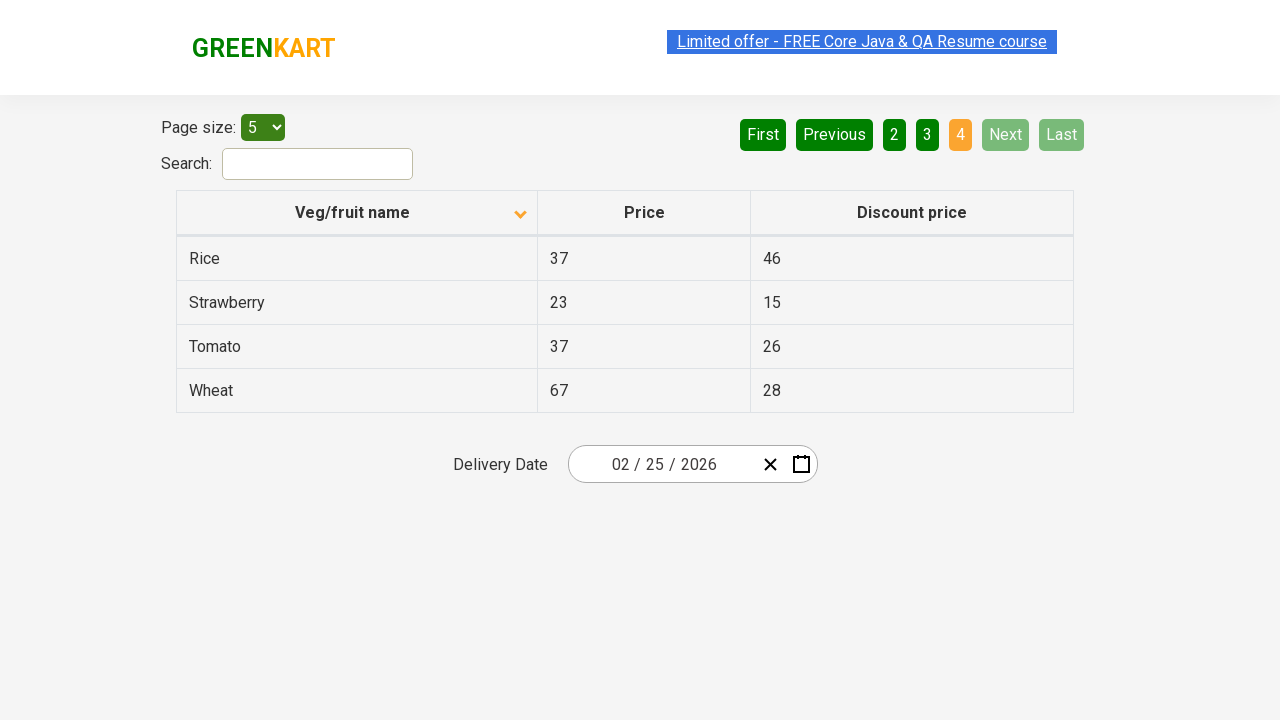

Retrieved all items from first column on current page
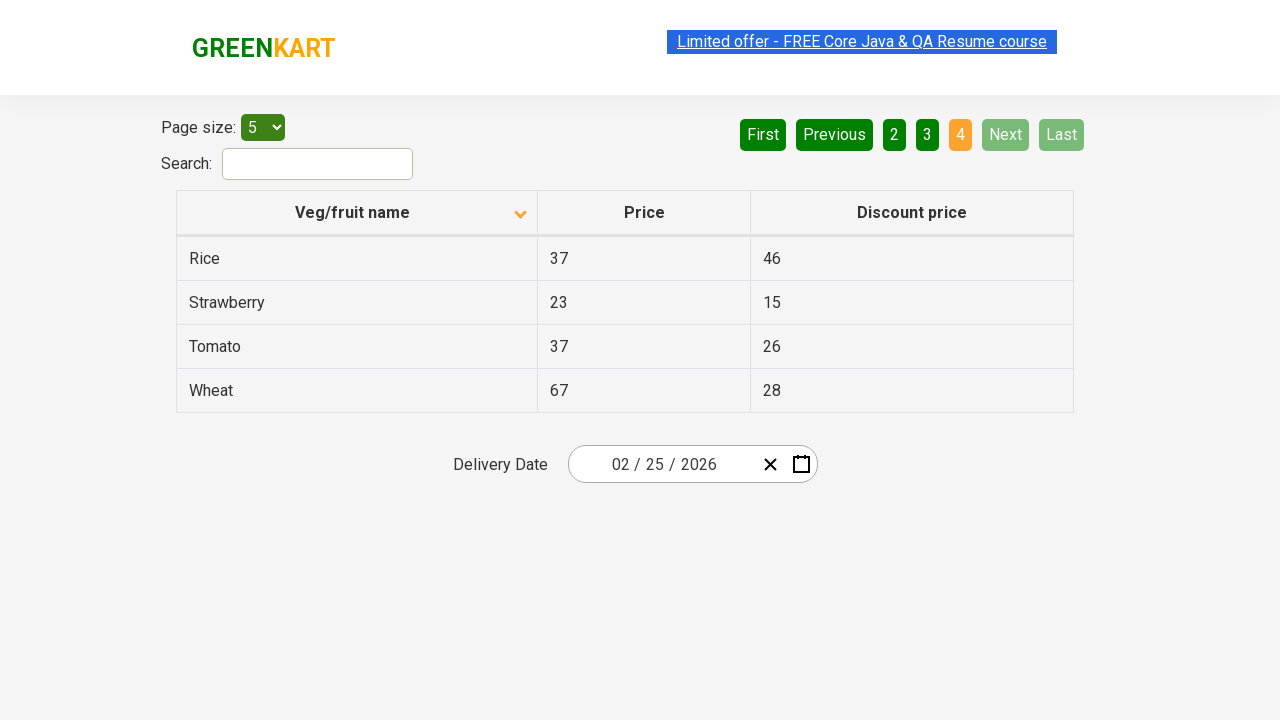

Found Rice in table with price: 37
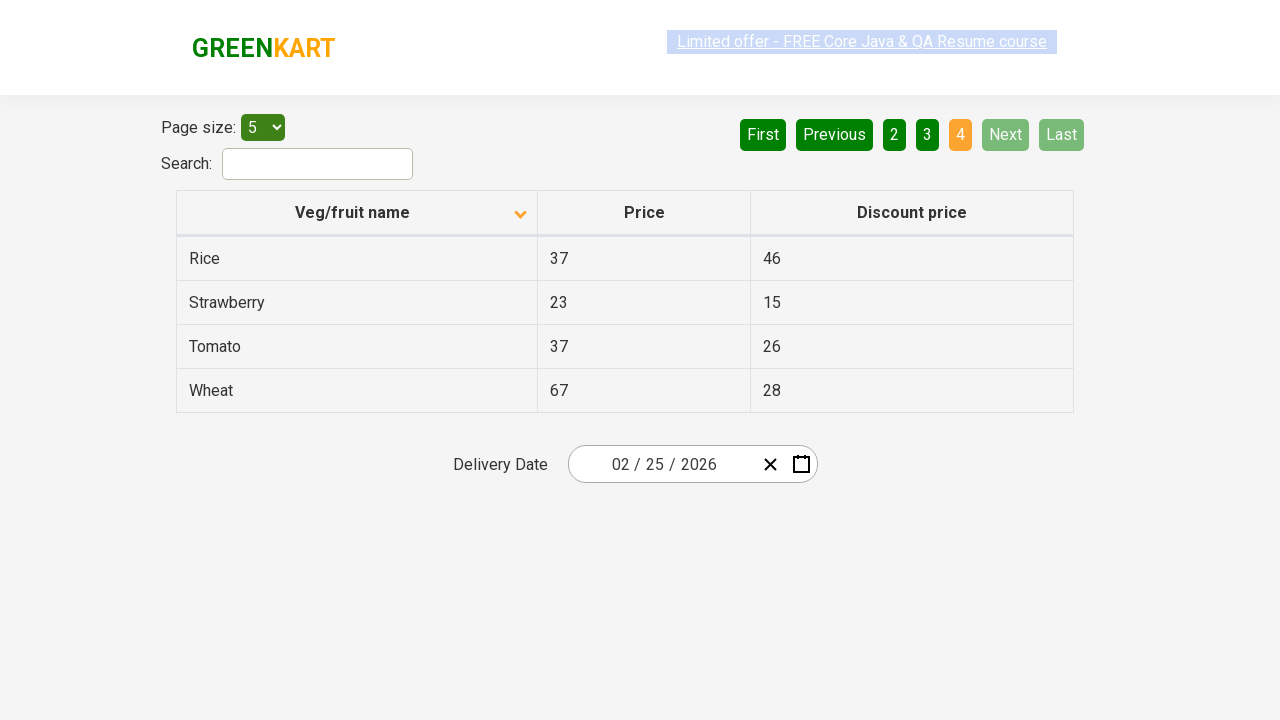

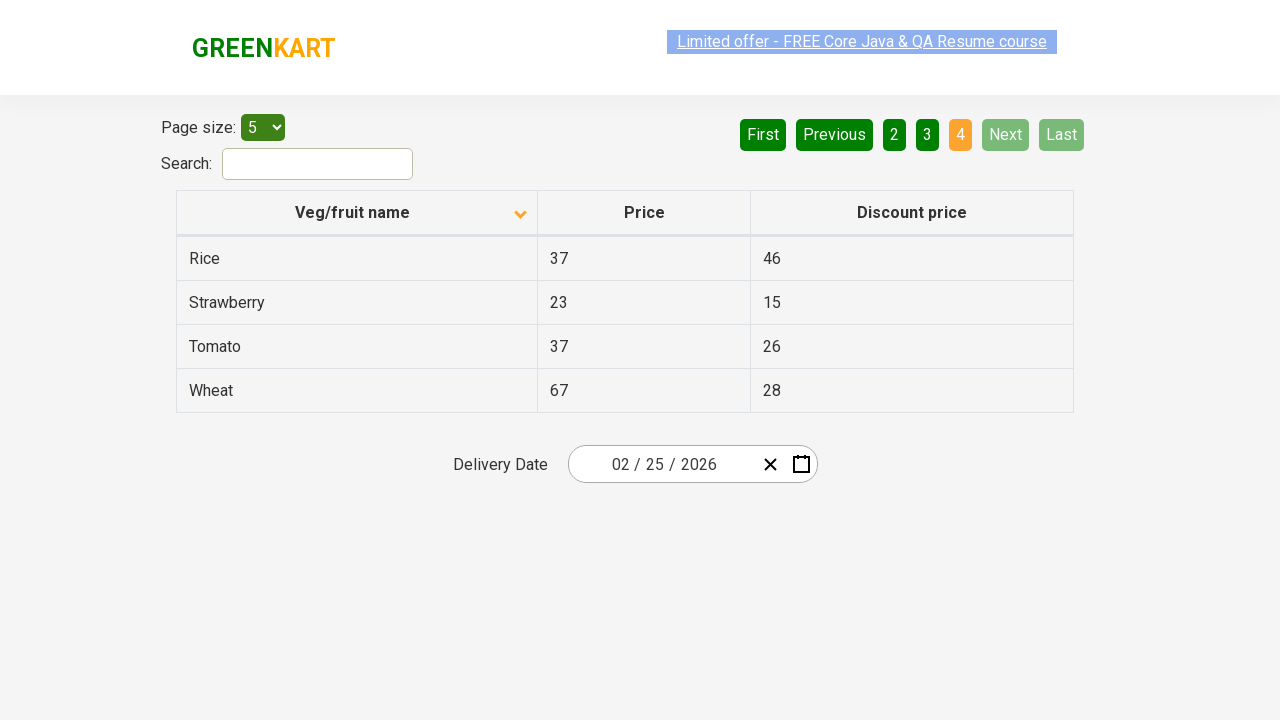